Tests dropdown/select functionality by selecting options using different methods: visible text, index, and value attribute

Starting URL: https://v1.training-support.net/selenium/selects

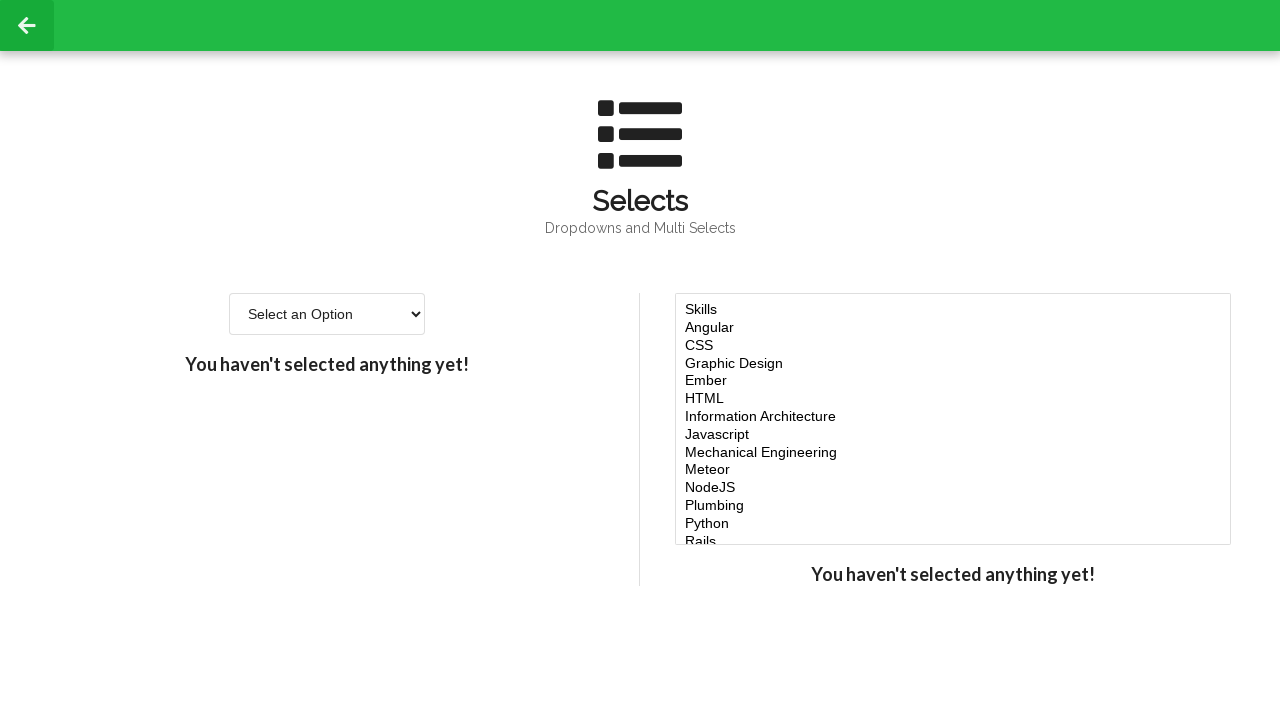

Selected 'Option 2' from dropdown using visible text on #single-select
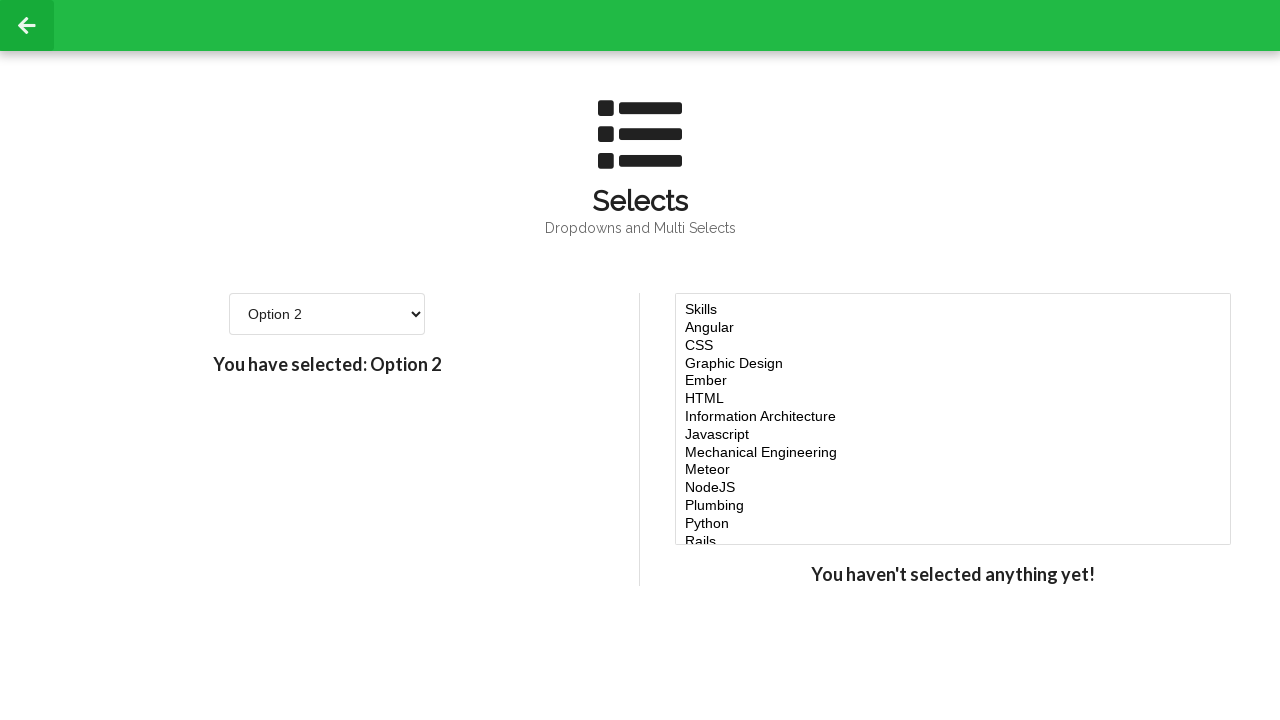

Selected option at index 3 (4th item) from dropdown using index on #single-select
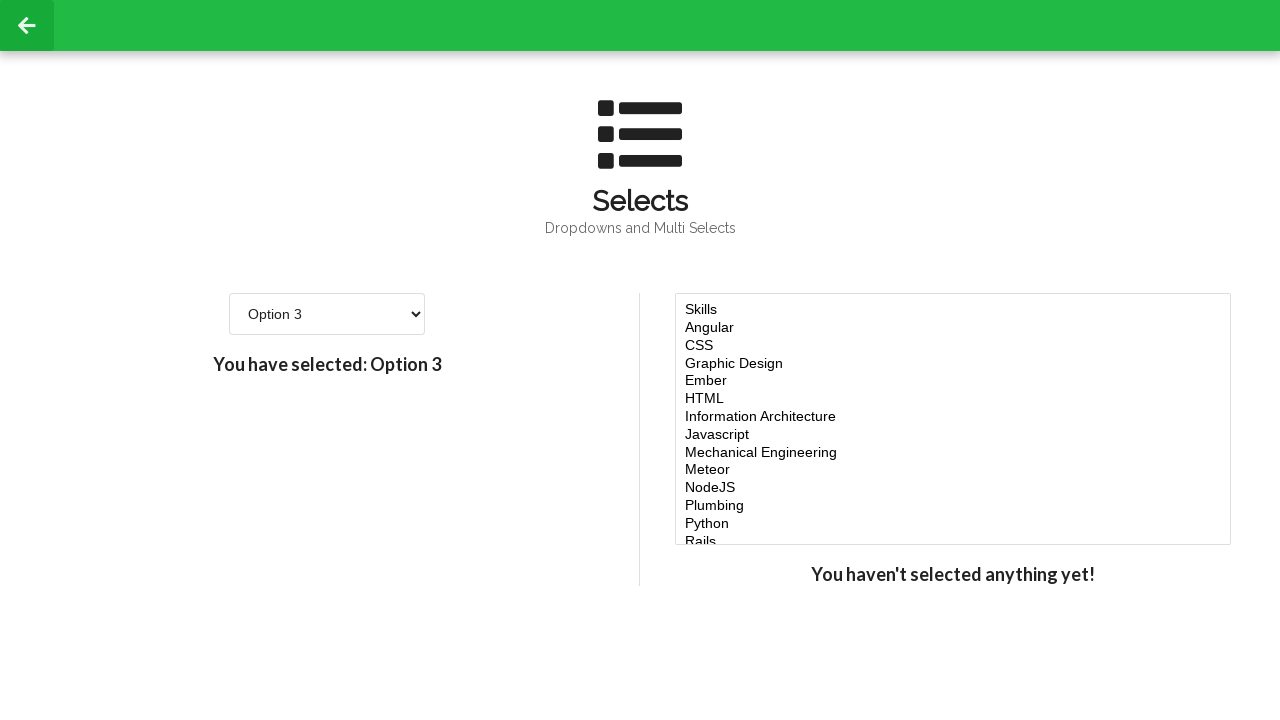

Selected option with value '4' from dropdown using value attribute on #single-select
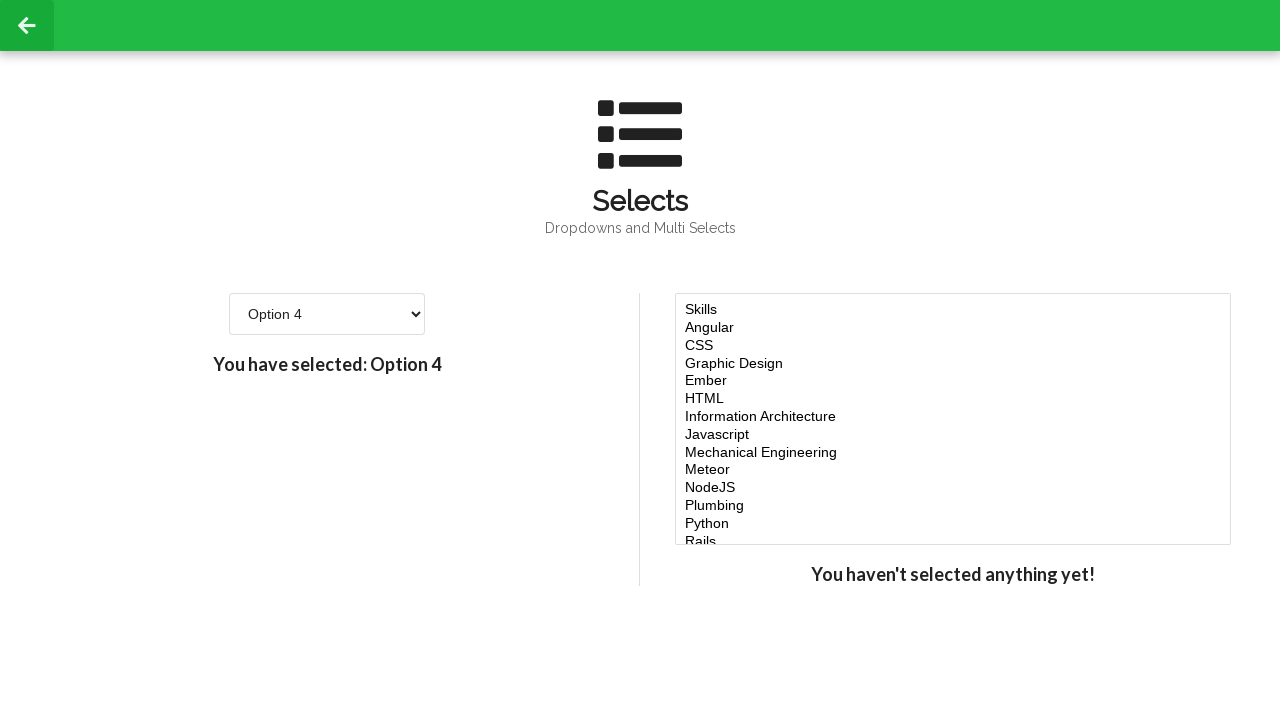

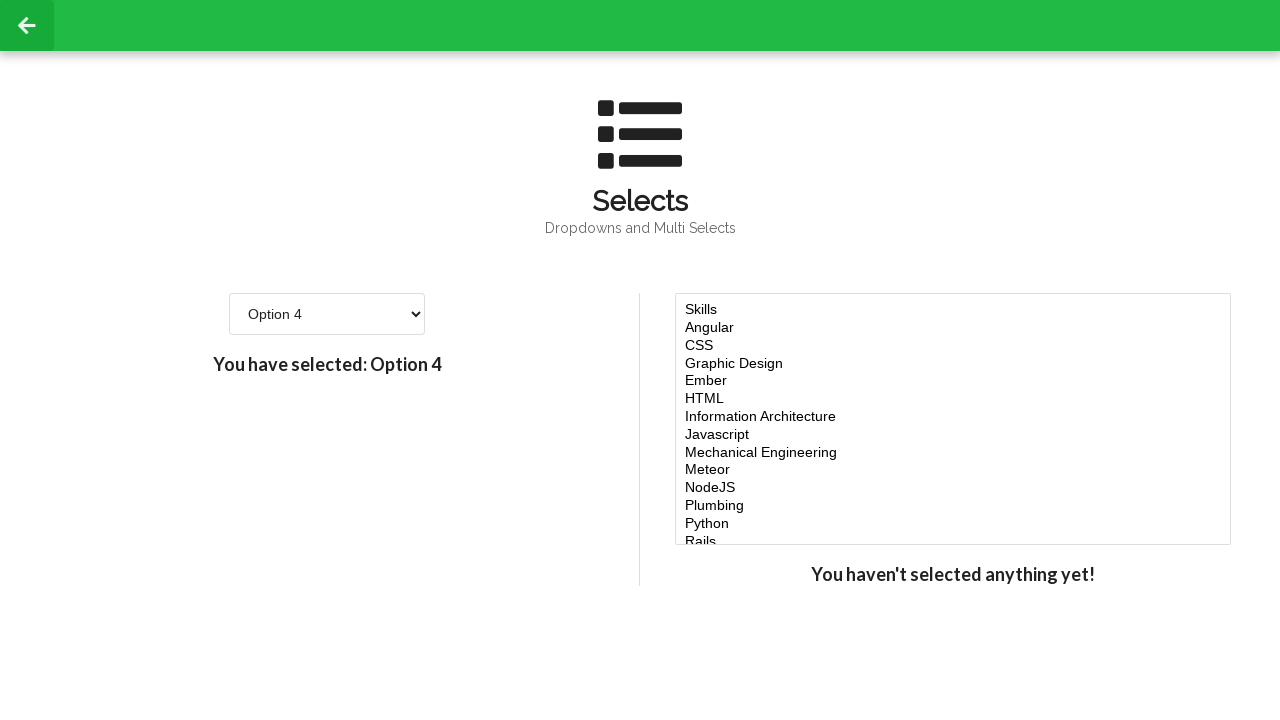